Tests clicking a button with a dynamic ID on the UI Testing Playground. The button has a CSS class selector that remains stable even though its ID changes on each page load.

Starting URL: http://uitestingplayground.com/dynamicid

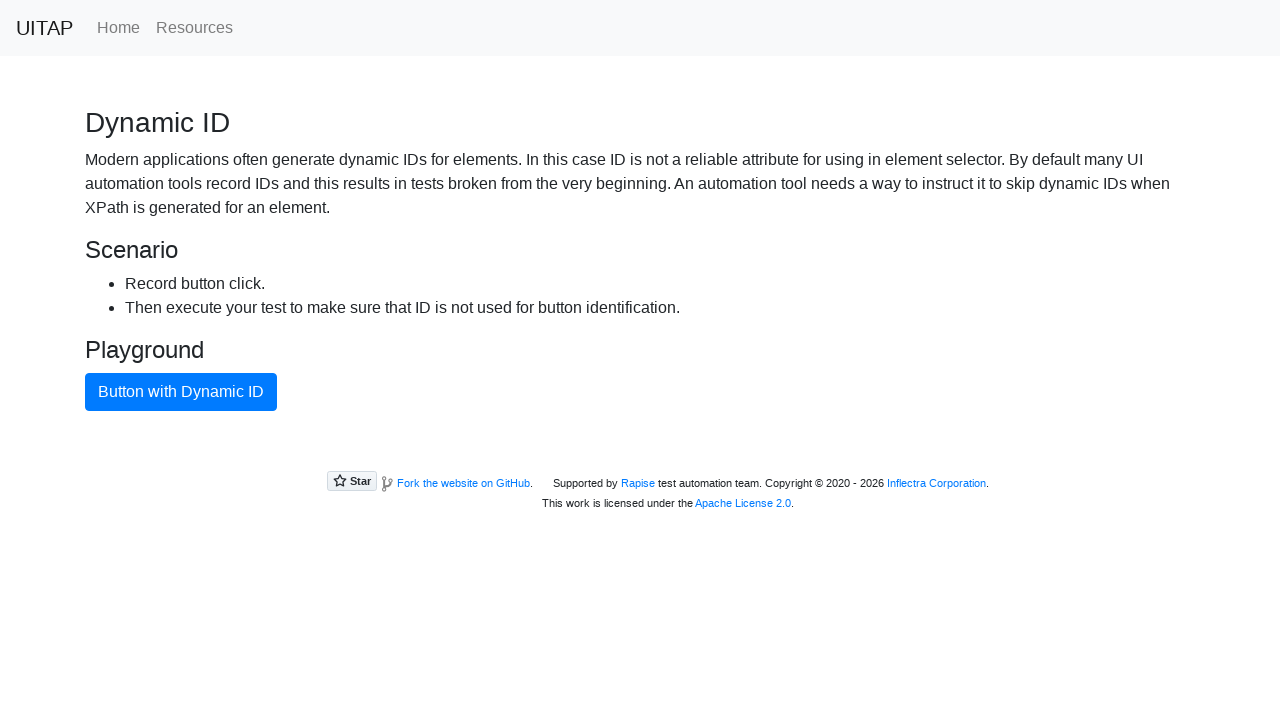

Navigated to UI Testing Playground Dynamic ID page
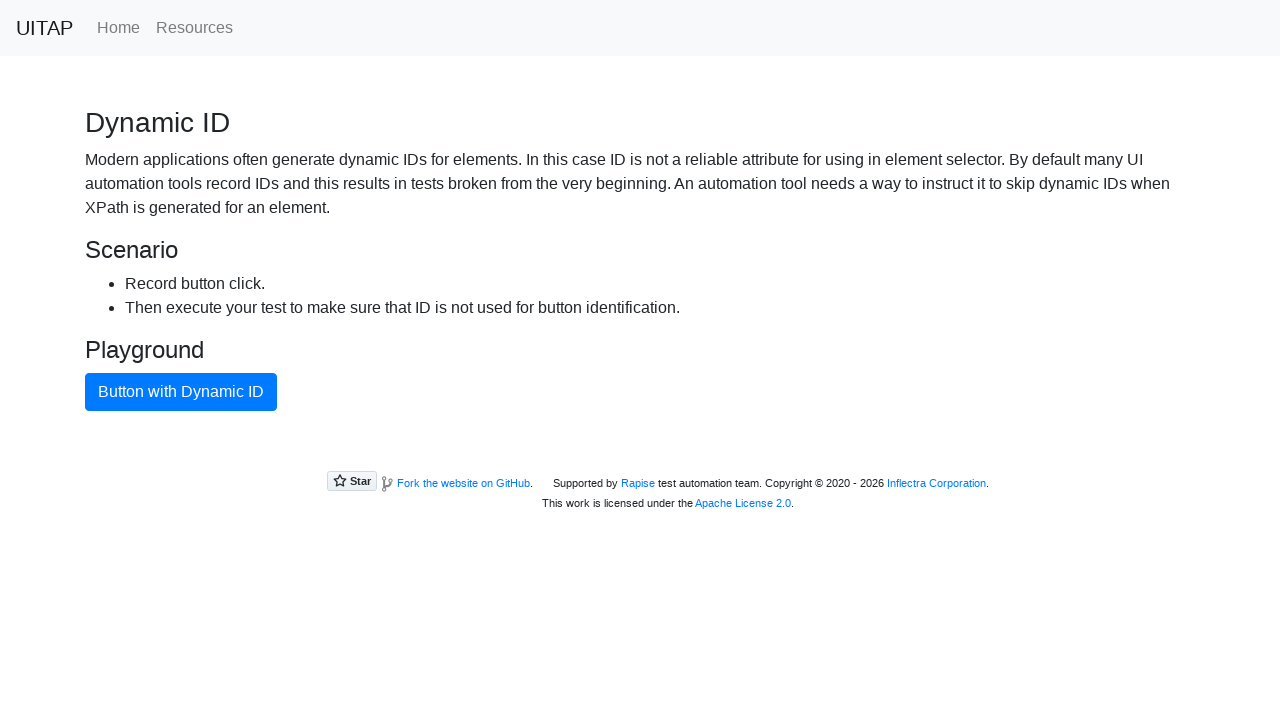

Clicked the button with dynamic ID using stable CSS class selector at (181, 392) on button.btn-primary
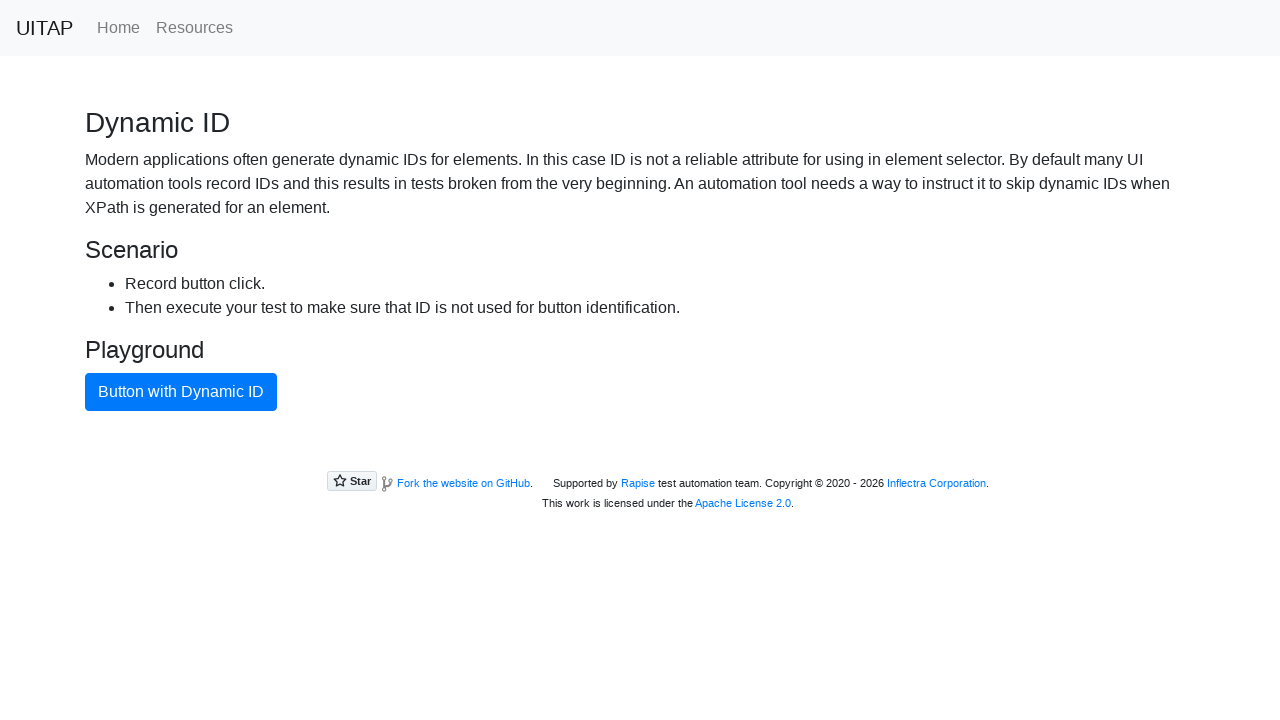

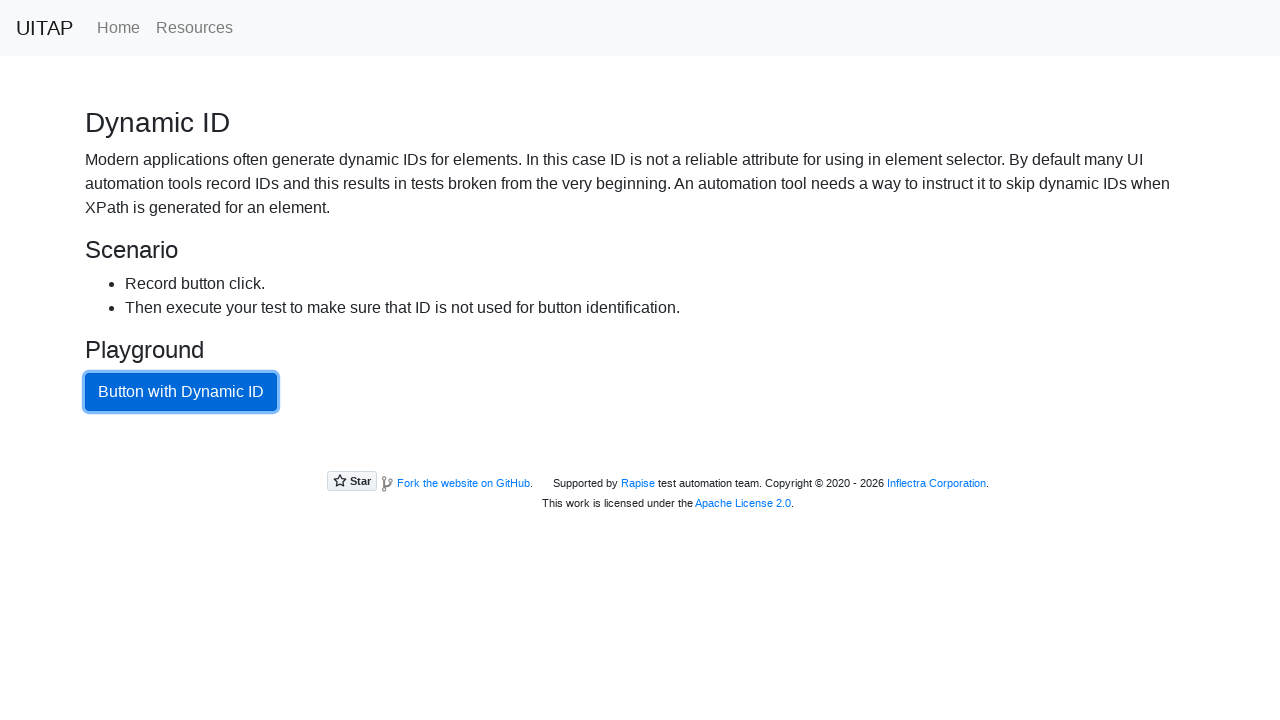